Tests the date picker calendar functionality by selecting a specific date (June 15, 2027) through year, month, and day navigation, then verifies the selected values.

Starting URL: https://rahulshettyacademy.com/seleniumPractise/#/offers

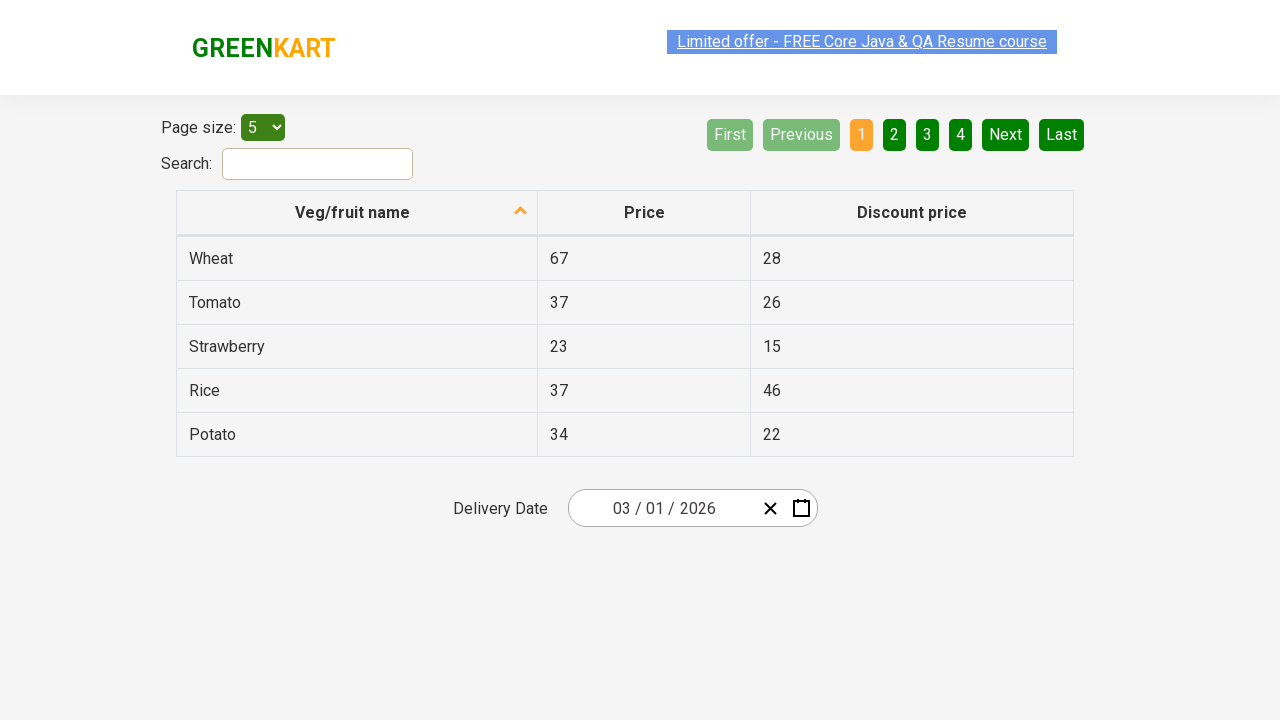

Clicked date picker input group to open calendar at (662, 508) on .react-date-picker__inputGroup
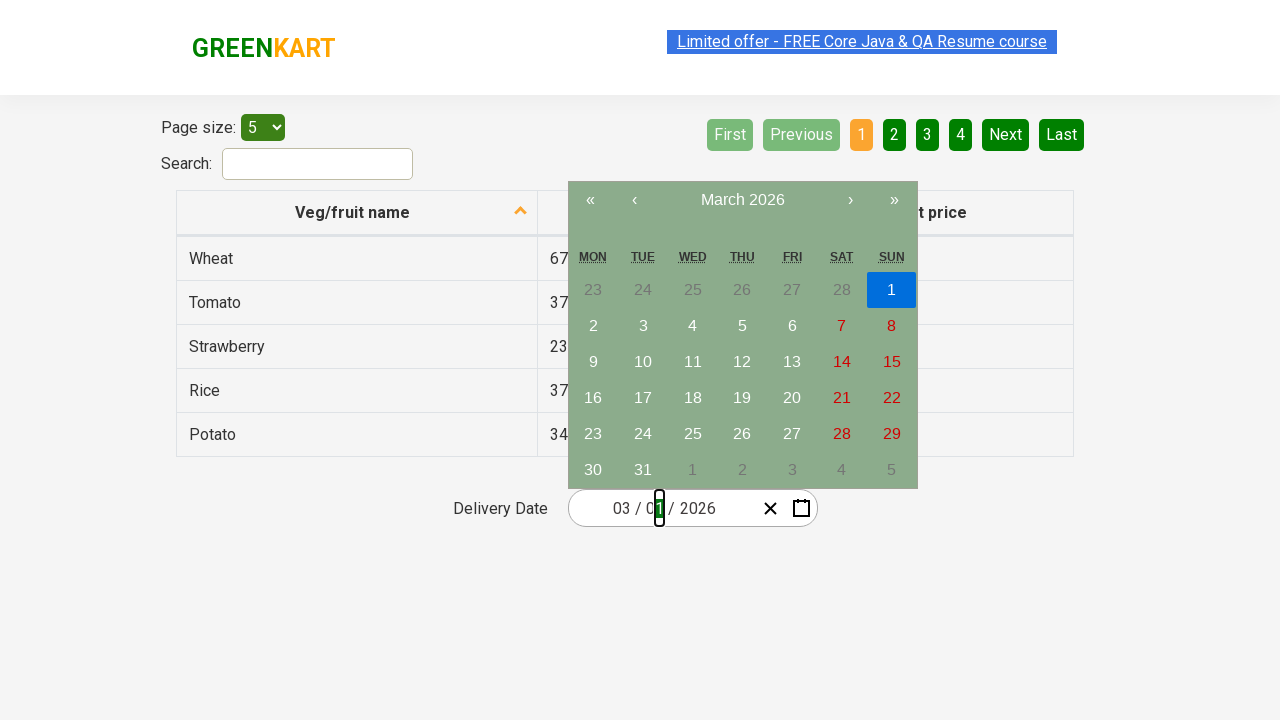

Clicked navigation label to navigate to month view at (742, 200) on .react-calendar__navigation__label
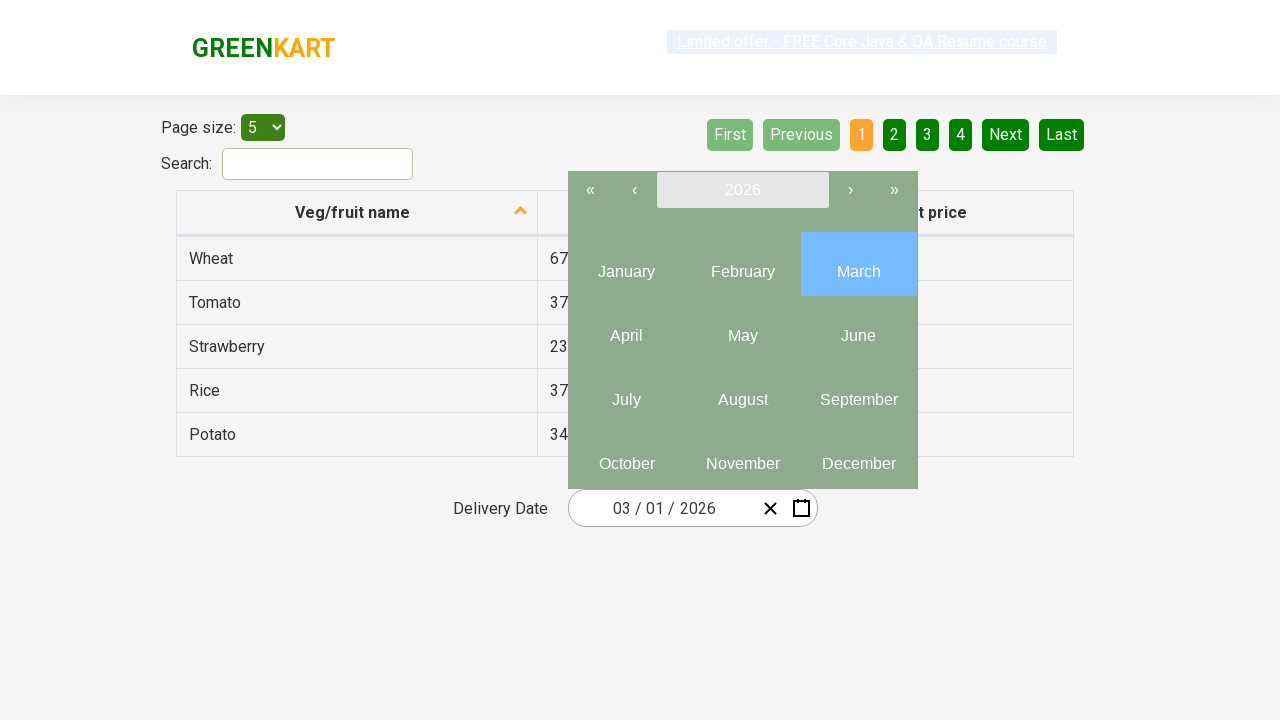

Clicked navigation label again to navigate to year view at (742, 190) on .react-calendar__navigation__label
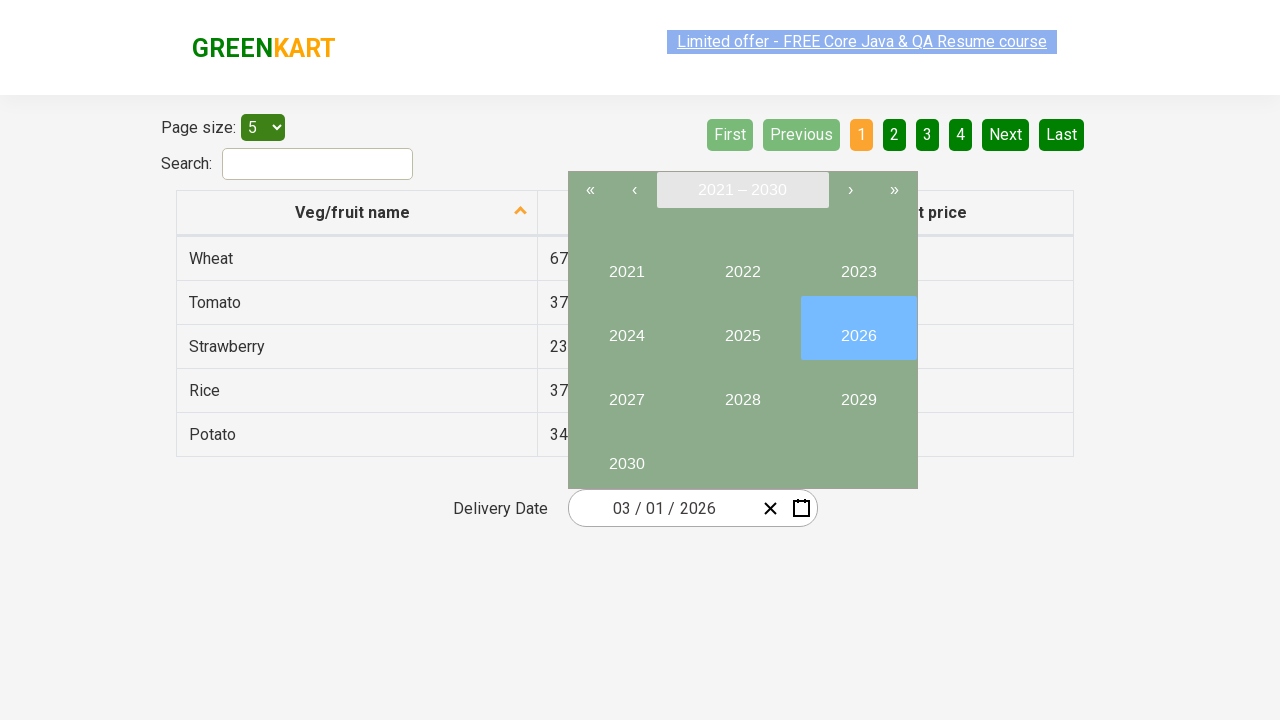

Selected year 2027 at (626, 392) on //button[text()='2027']
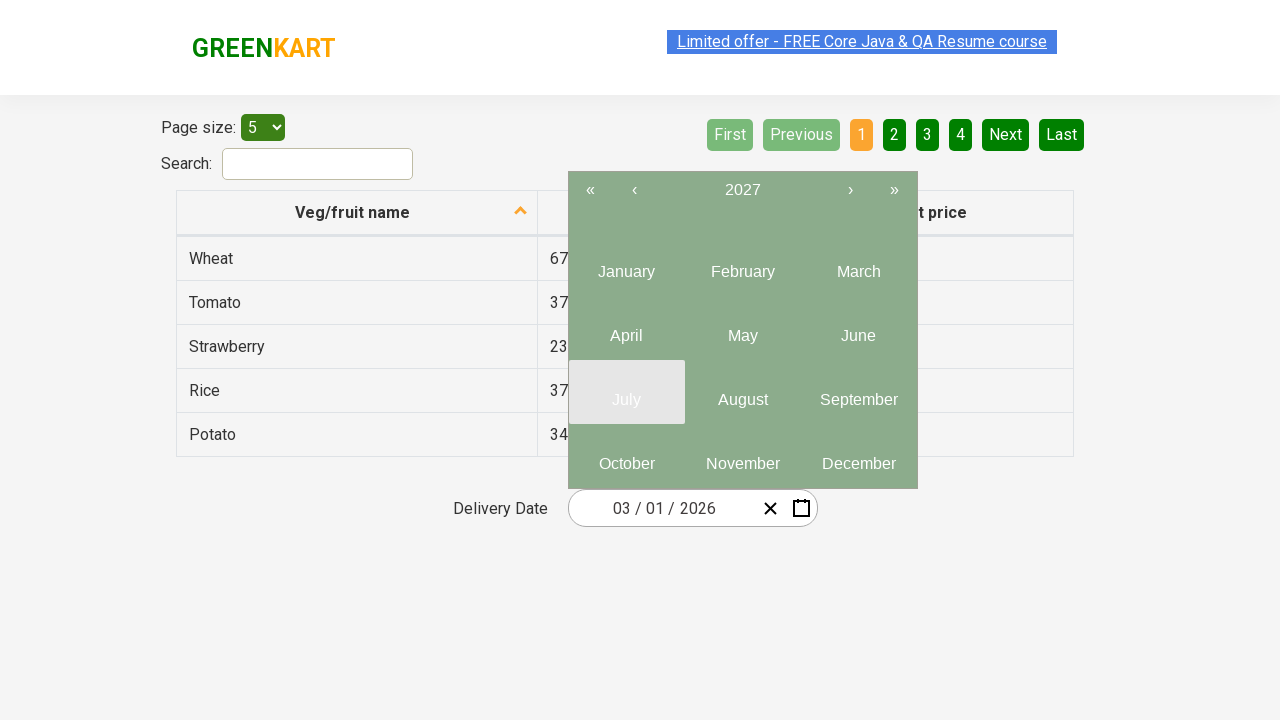

Selected month 6 (June) at (858, 328) on .react-calendar__year-view__months__month >> nth=5
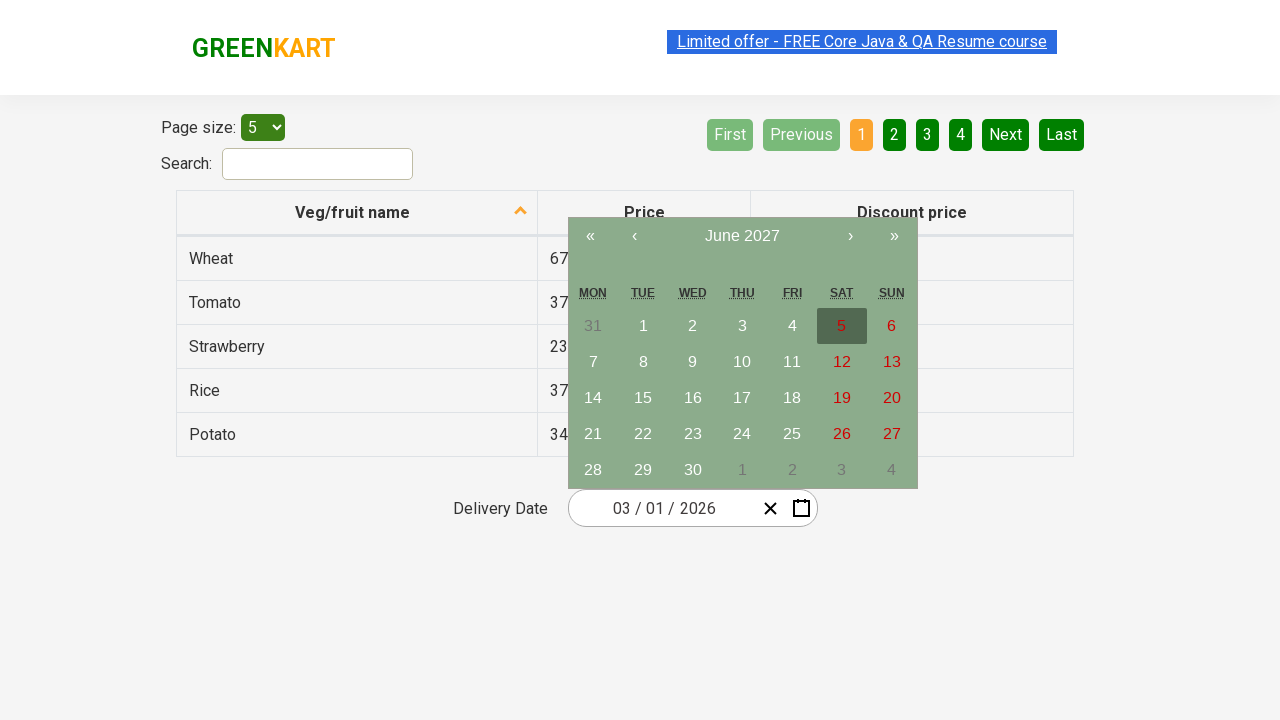

Selected date 15 at (643, 398) on //abbr[text()='15']
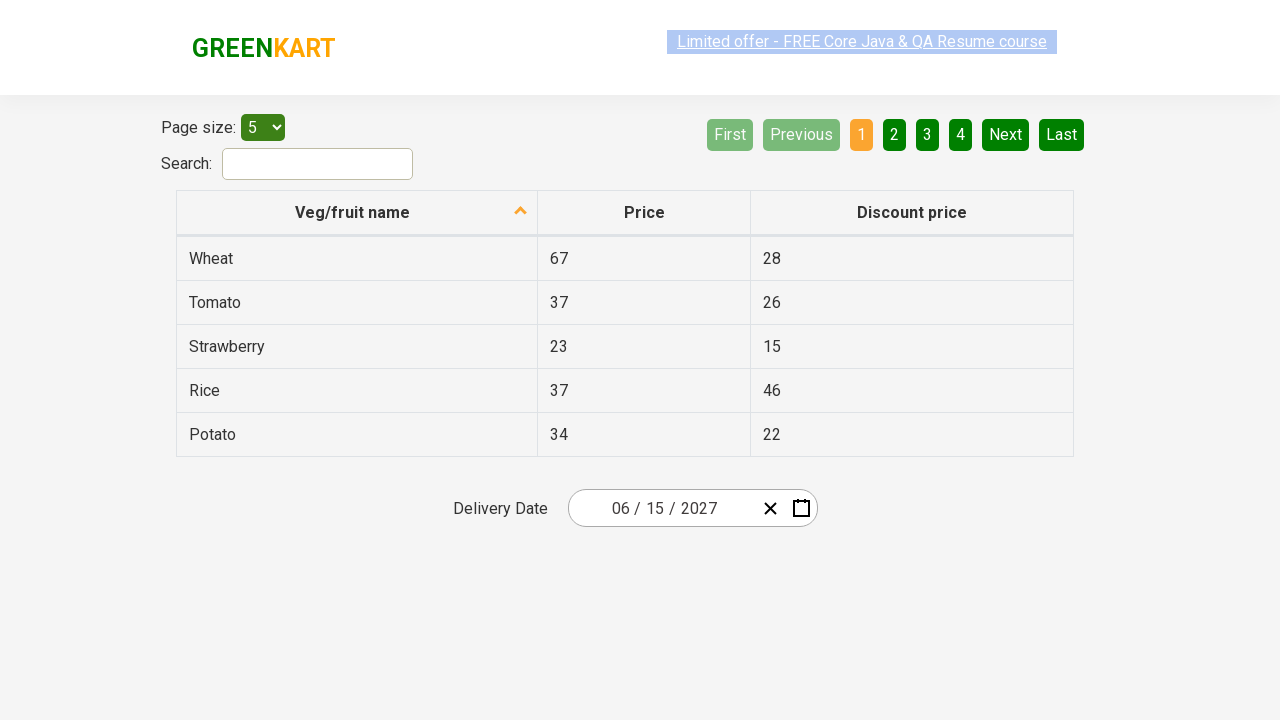

Date inputs populated and ready for verification
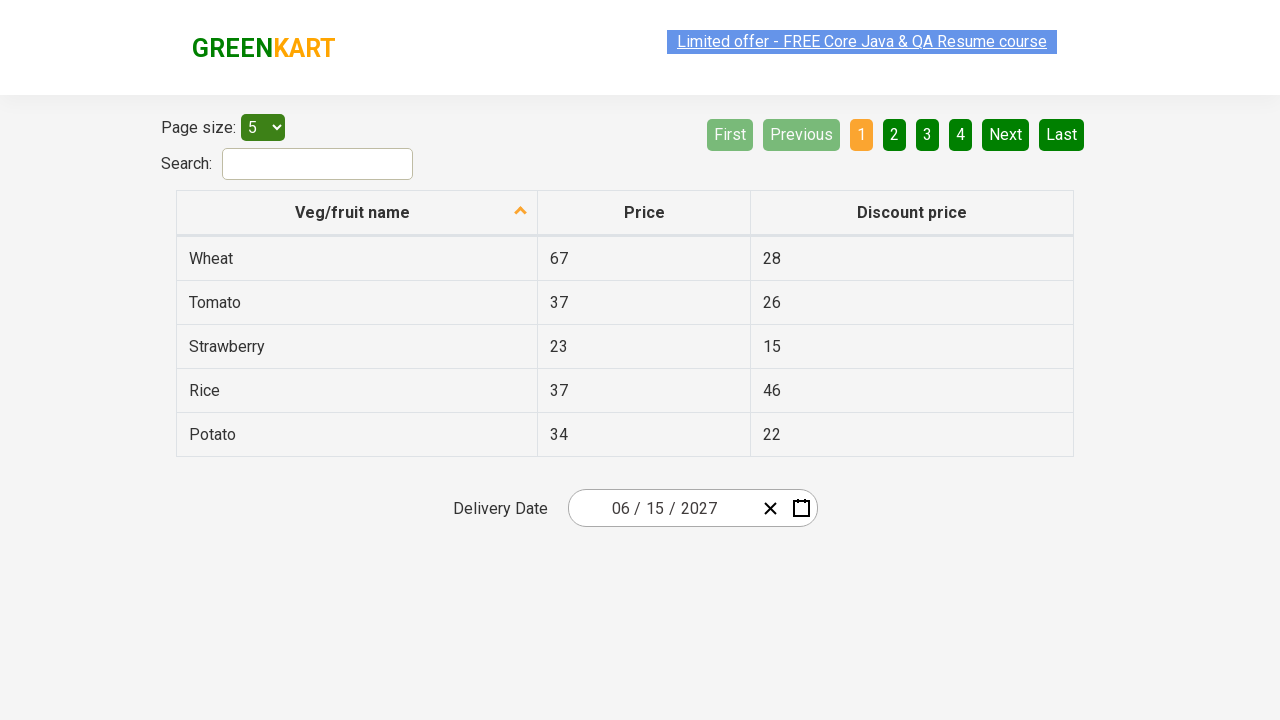

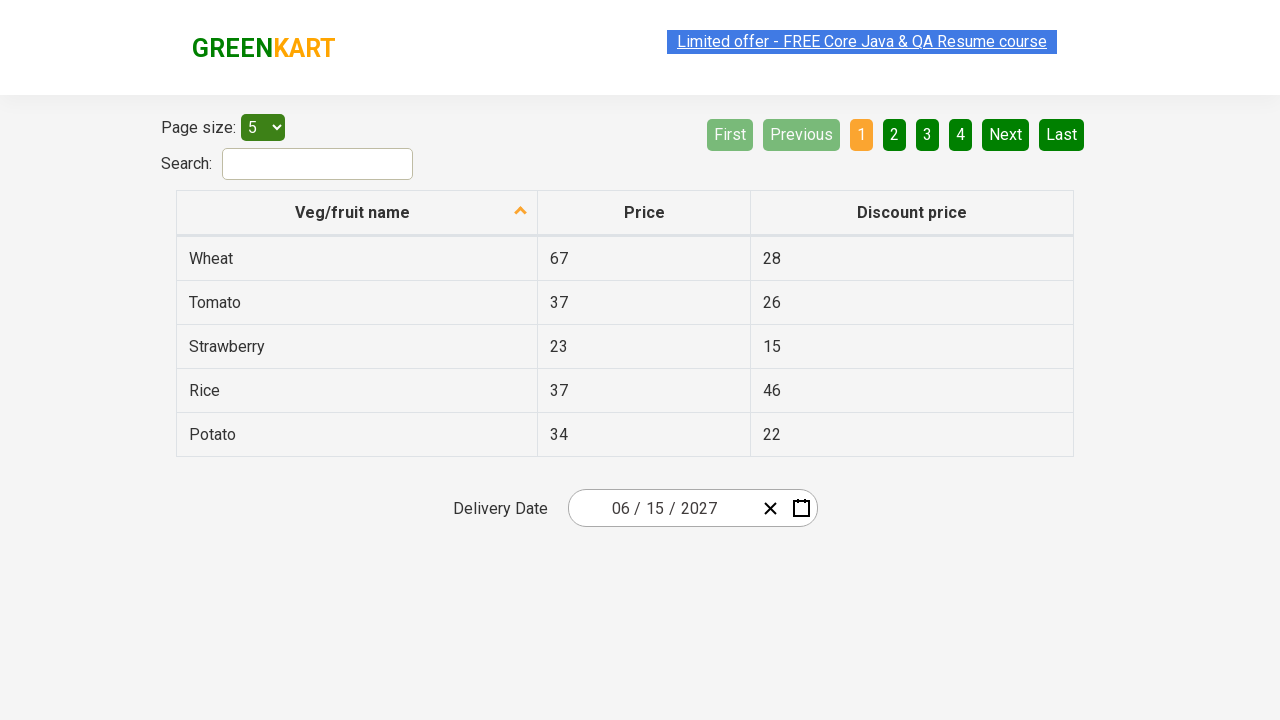